Tests dynamic element creation by clicking "Add Element" button 5 times and verifying that 5 "Delete" buttons appear on the page.

Starting URL: http://the-internet.herokuapp.com/add_remove_elements/

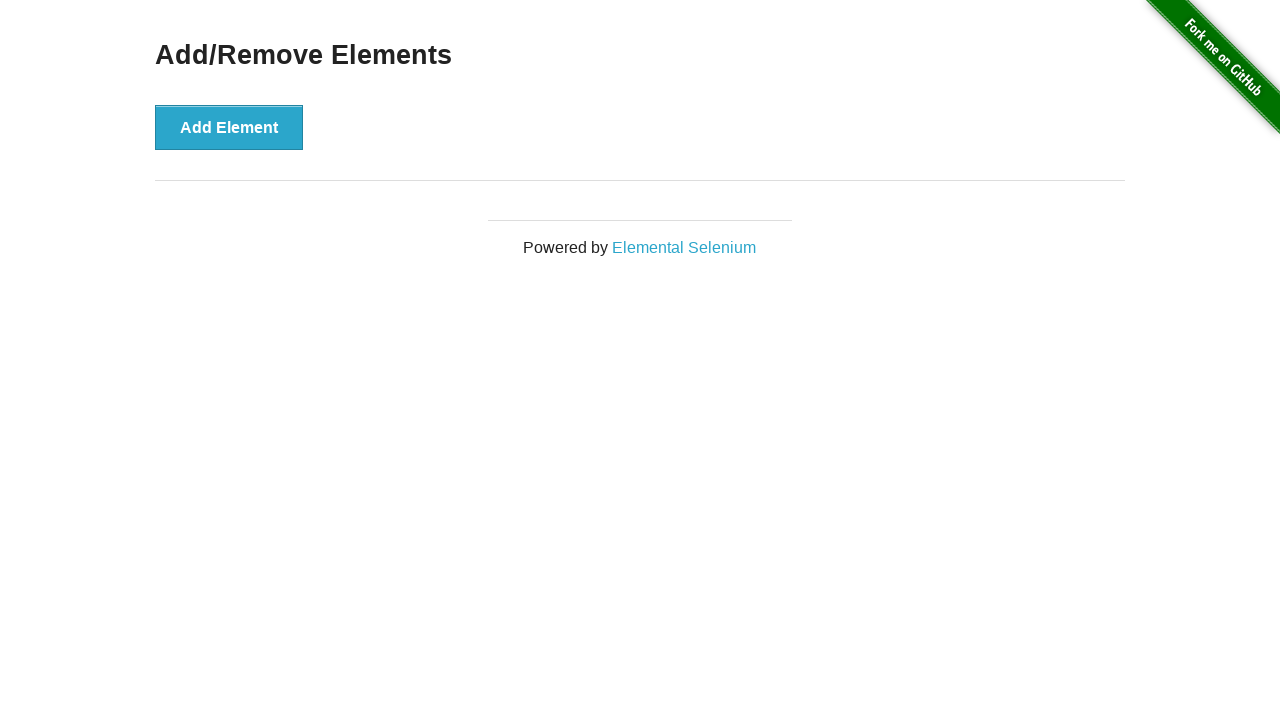

Clicked 'Add Element' button at (229, 127) on button:text('Add Element')
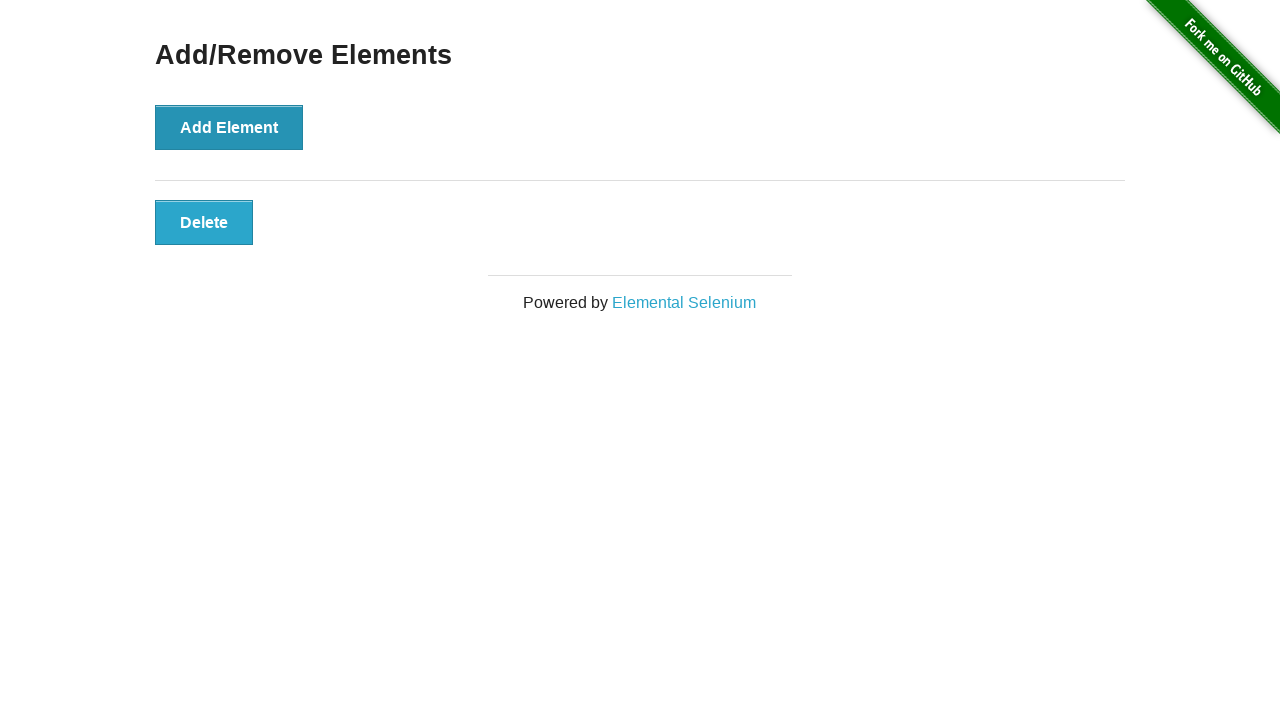

Clicked 'Add Element' button at (229, 127) on button:text('Add Element')
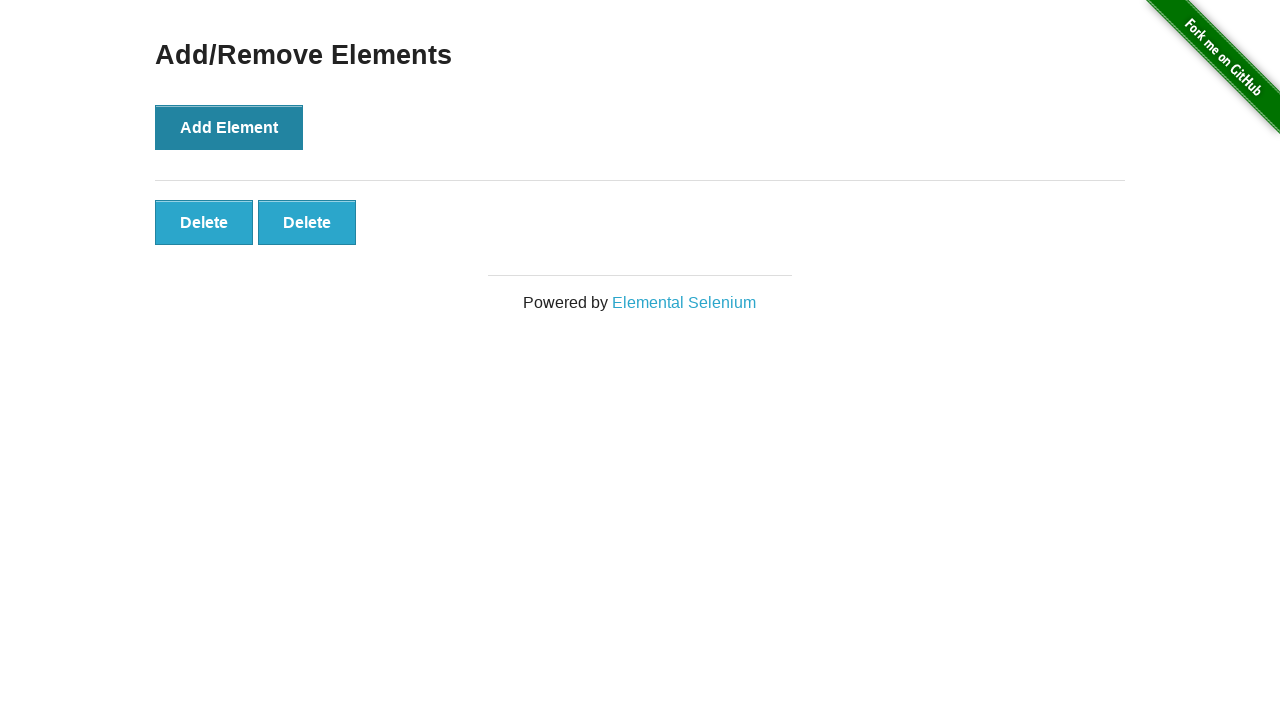

Clicked 'Add Element' button at (229, 127) on button:text('Add Element')
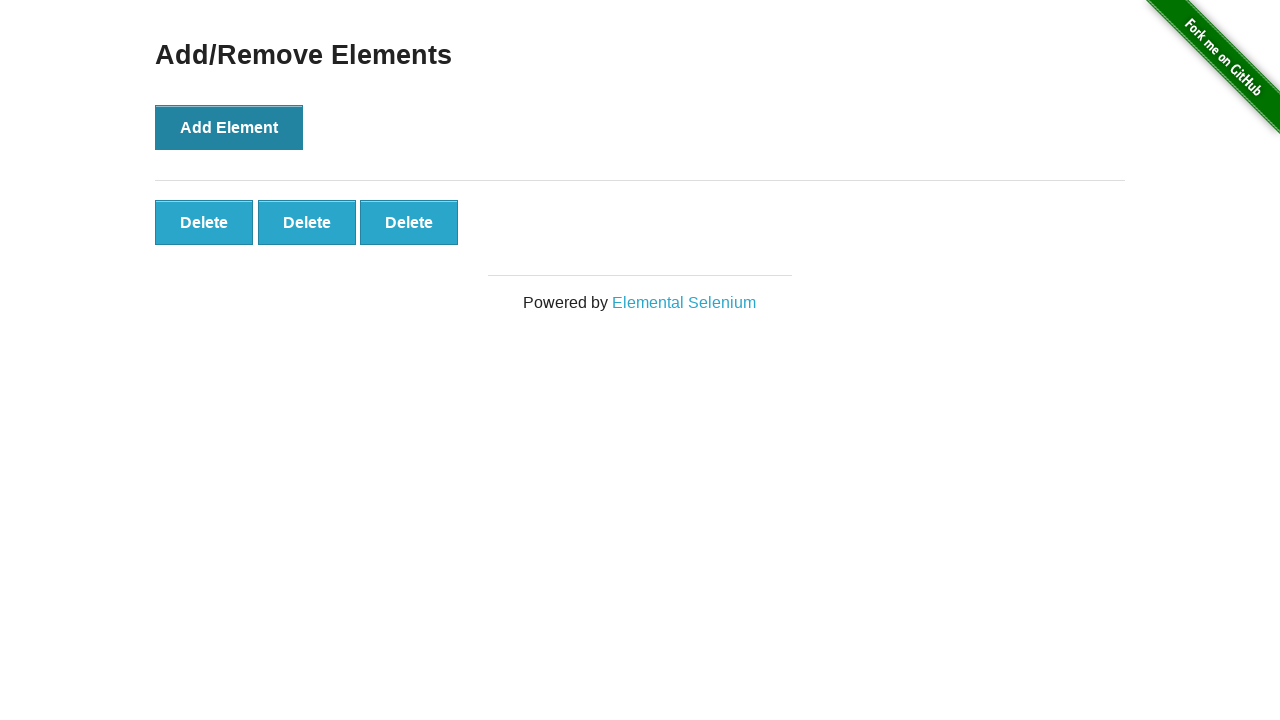

Clicked 'Add Element' button at (229, 127) on button:text('Add Element')
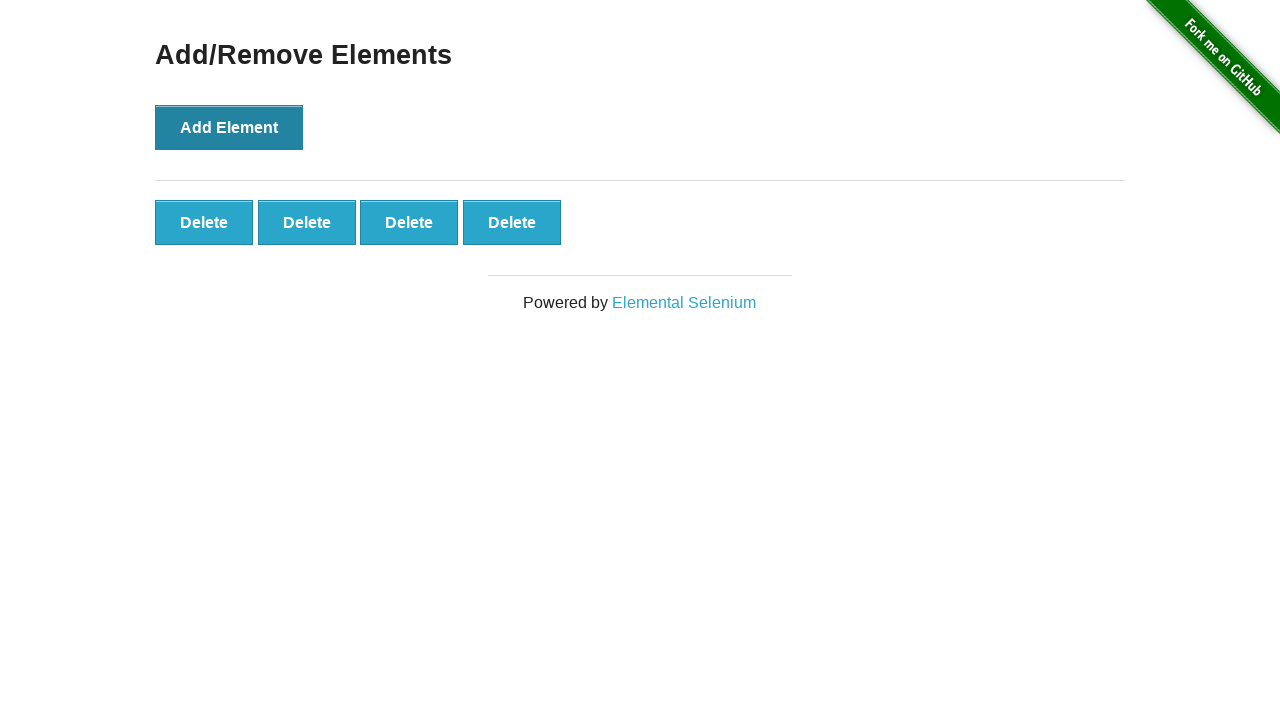

Clicked 'Add Element' button at (229, 127) on button:text('Add Element')
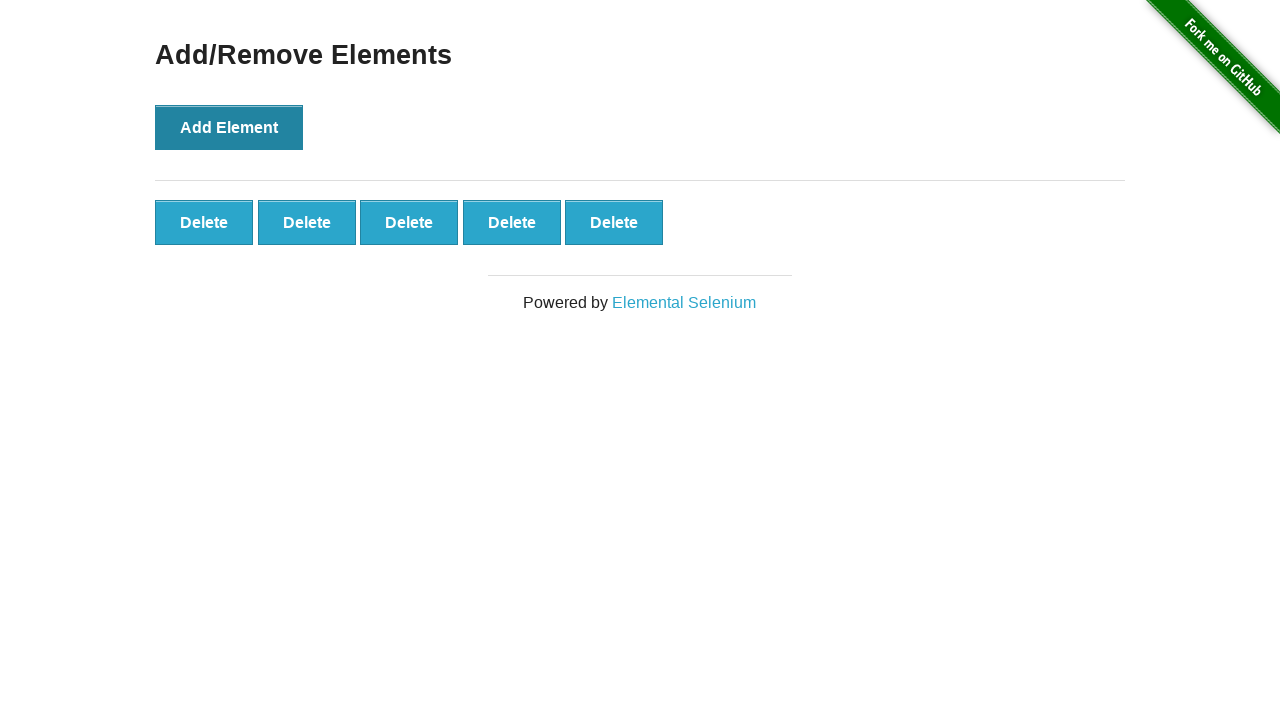

Delete button appeared on the page
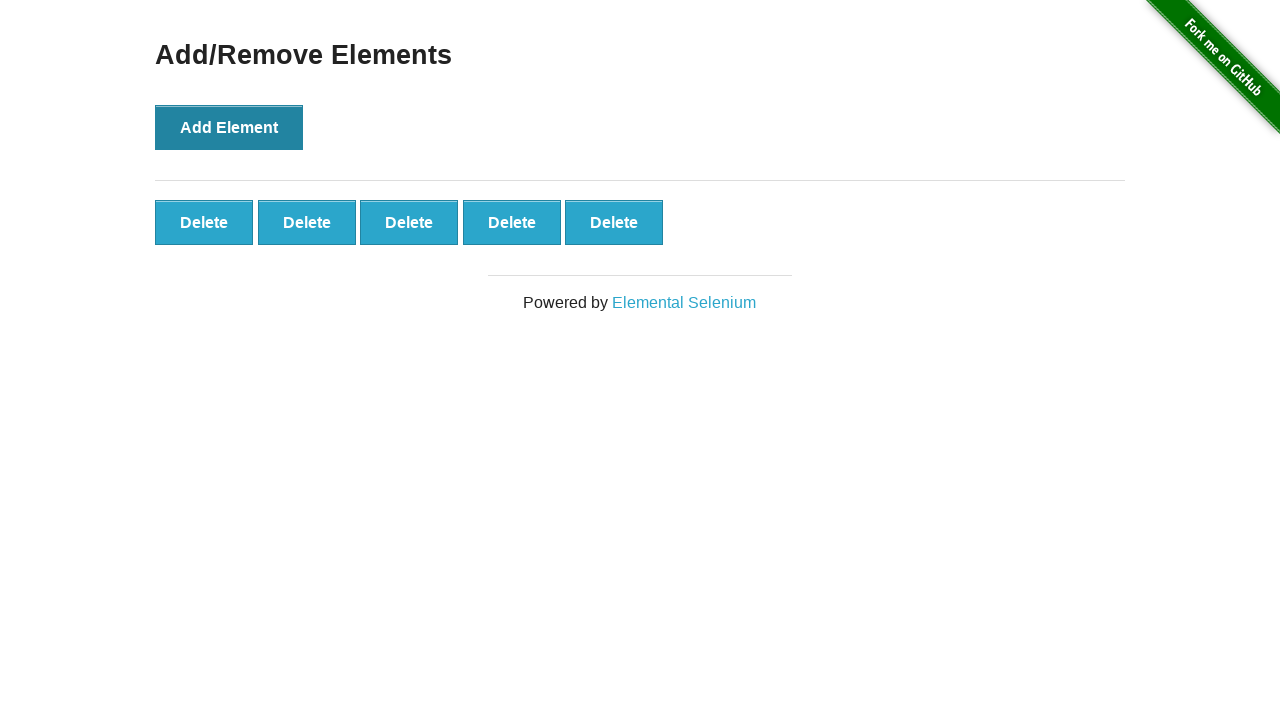

Verified that exactly 5 Delete buttons are present on the page
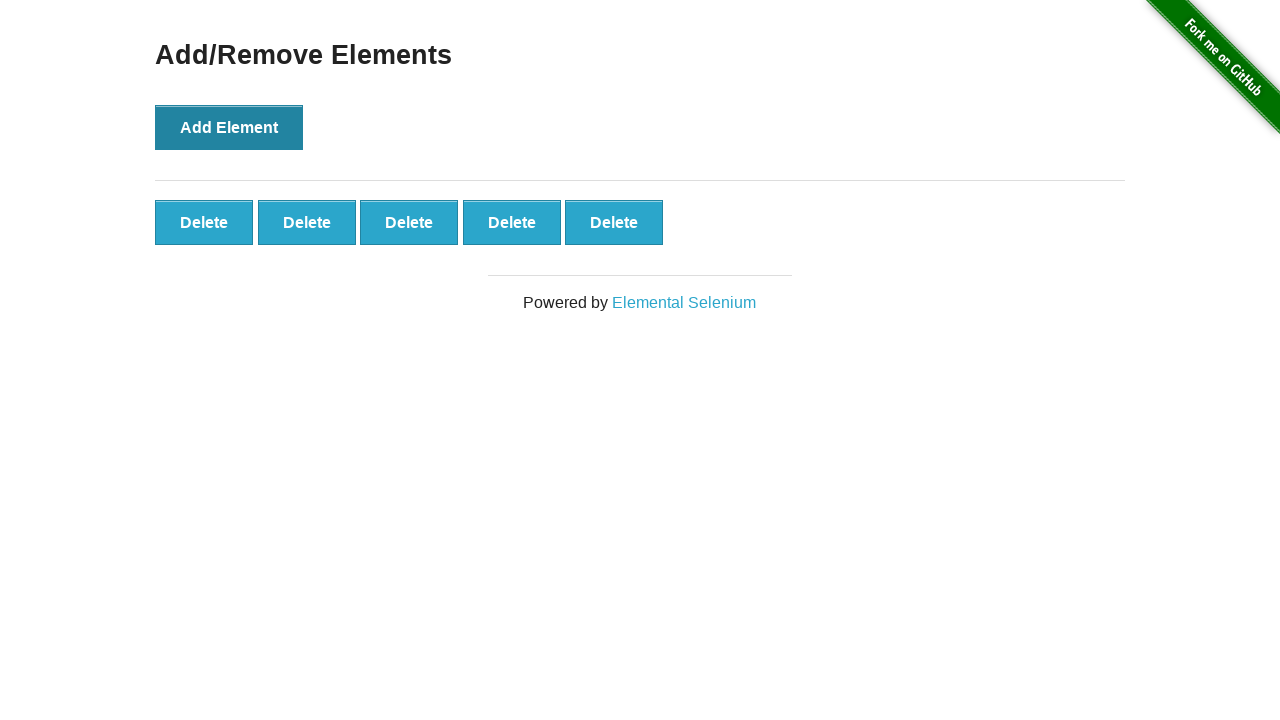

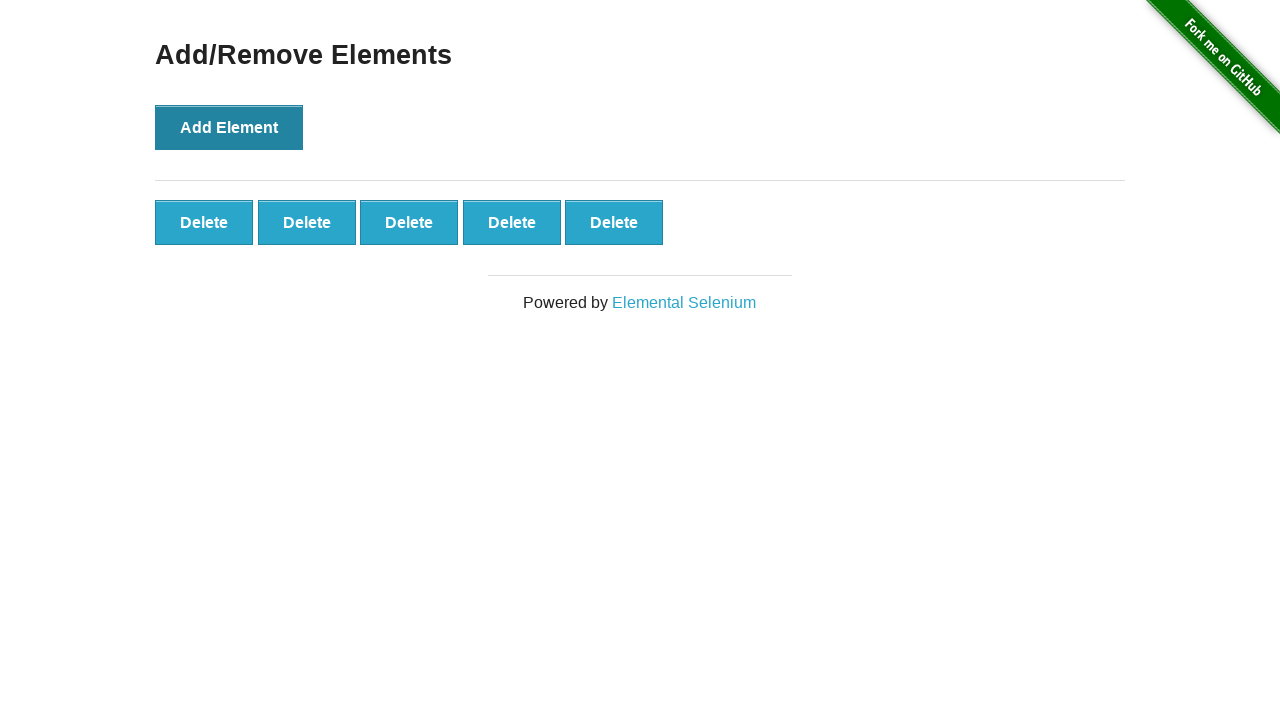